Tests opening a new browser window, navigating to a different URL in that window, and verifying that two window handles exist.

Starting URL: https://the-internet.herokuapp.com/windows

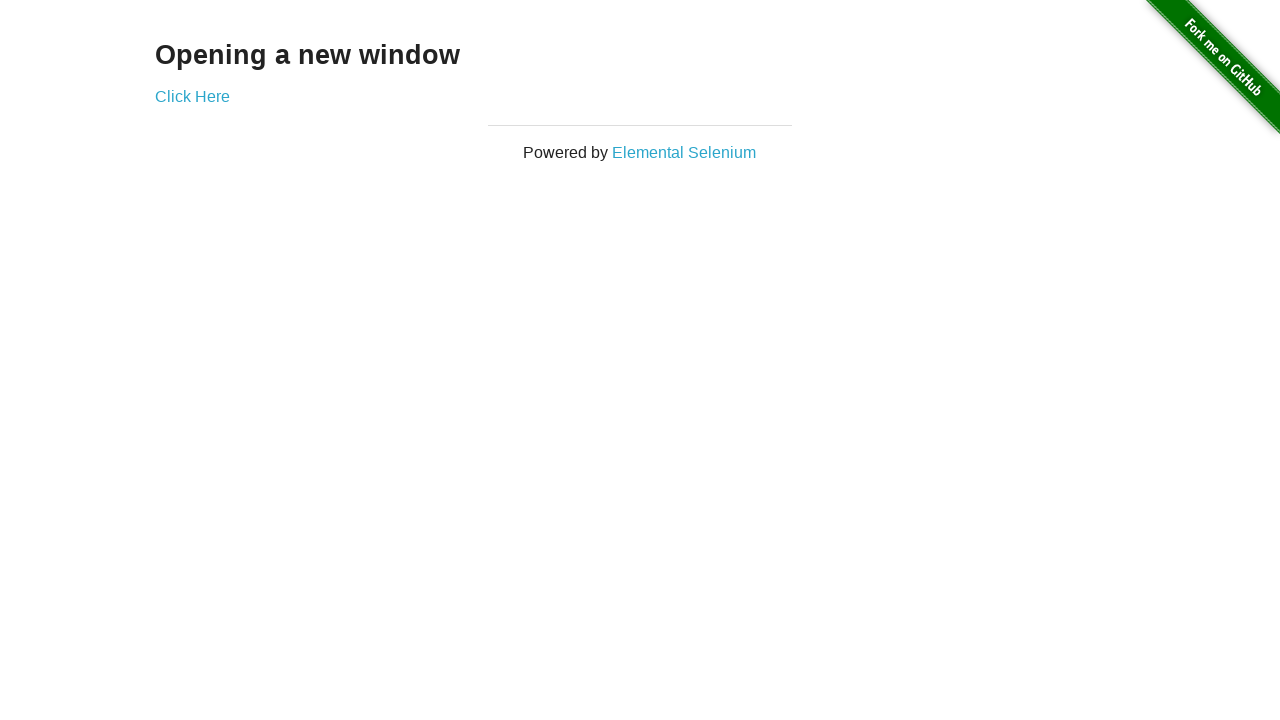

Opened a new browser window
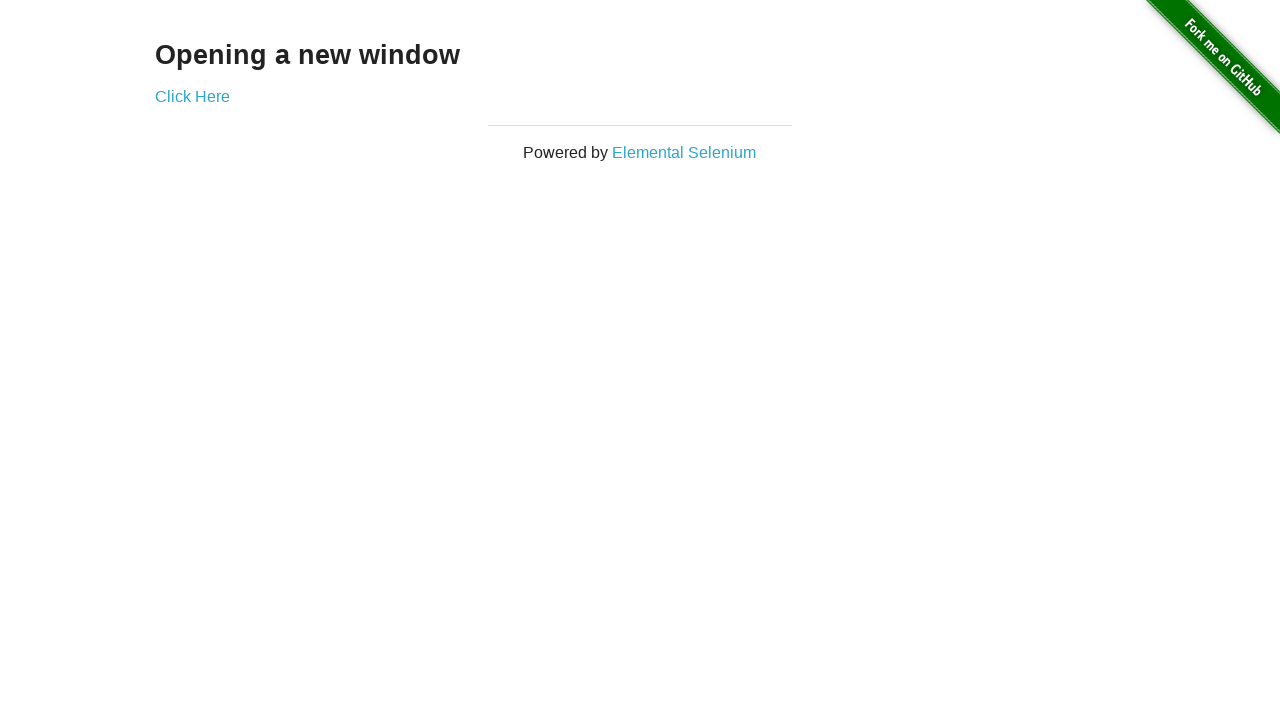

Navigated new window to https://the-internet.herokuapp.com/typos
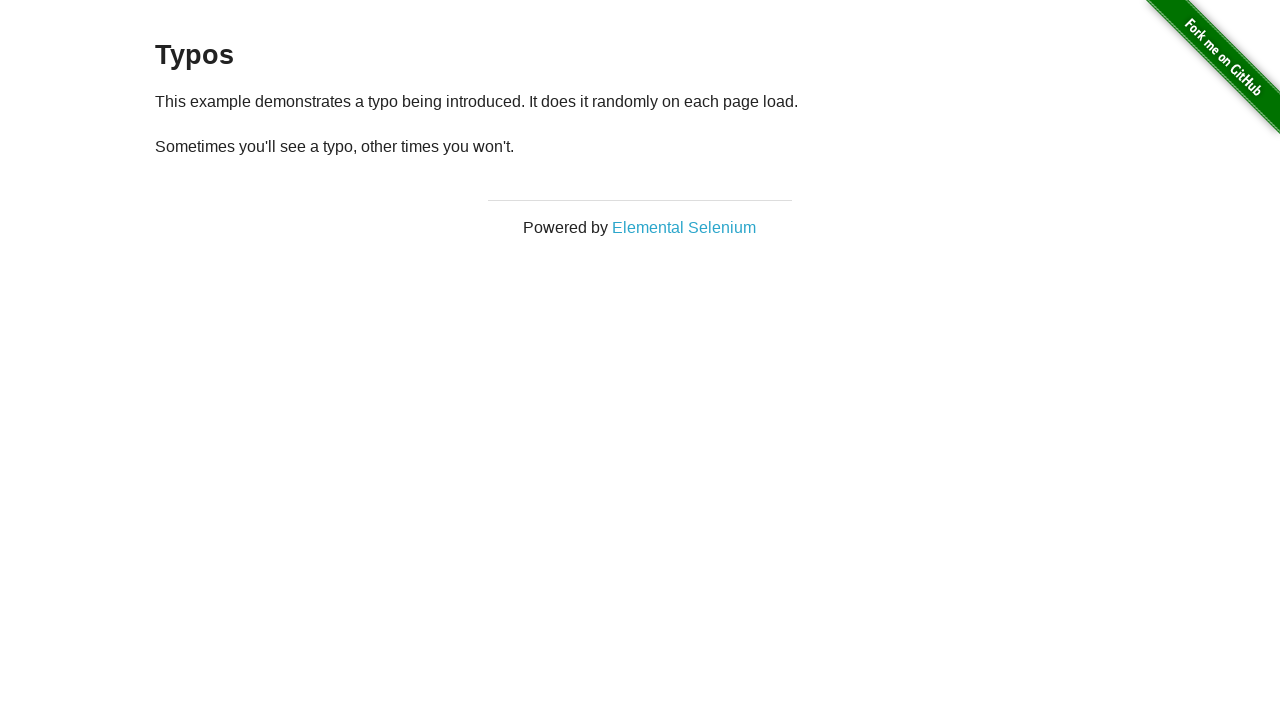

Verified that two window handles exist in the context
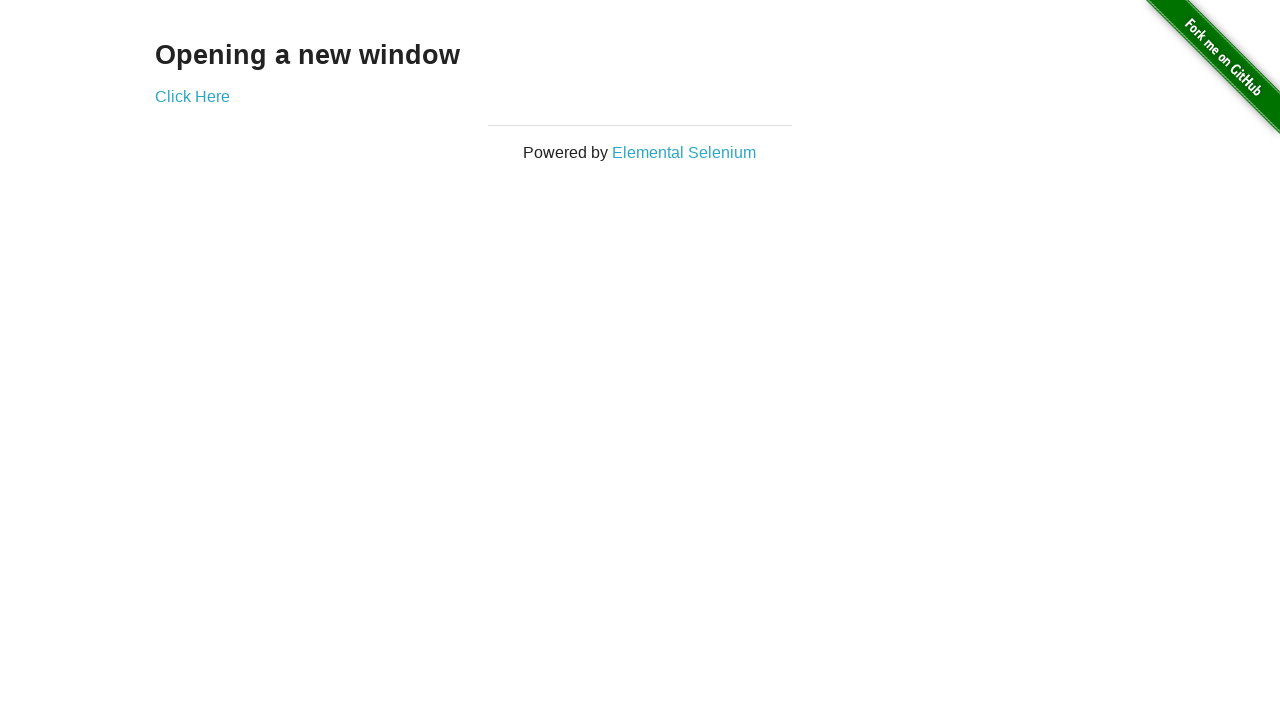

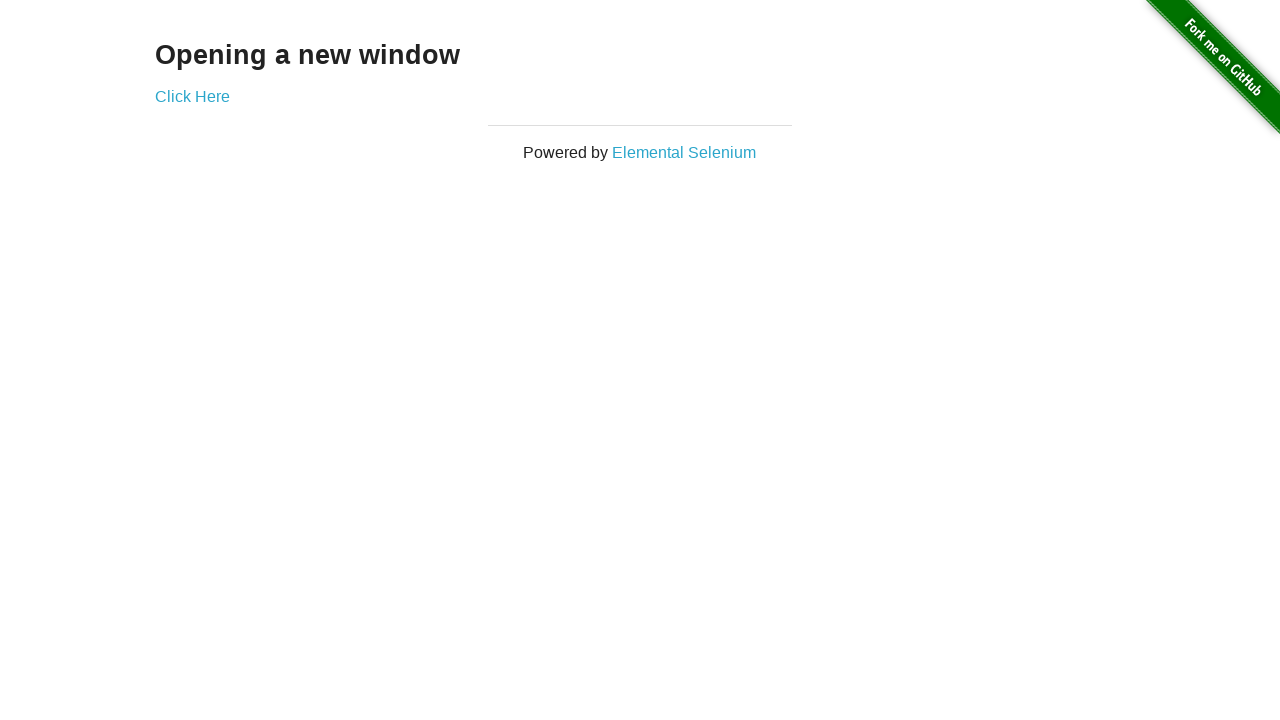